Tests creating a new paste on Pastebin by filling in the paste content, selecting an expiration option from a dropdown, entering a paste name, and submitting the form.

Starting URL: https://pastebin.com

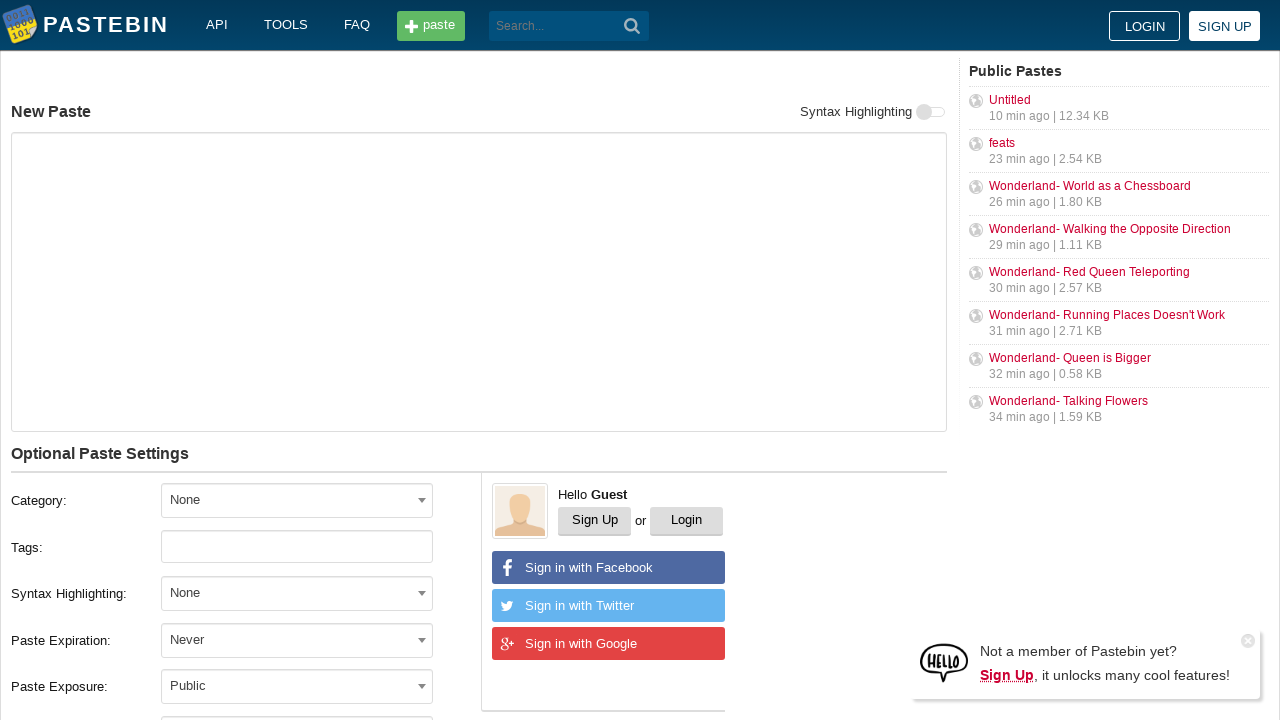

Filled paste content textarea with 'Hello from WebDriver' on #postform-text
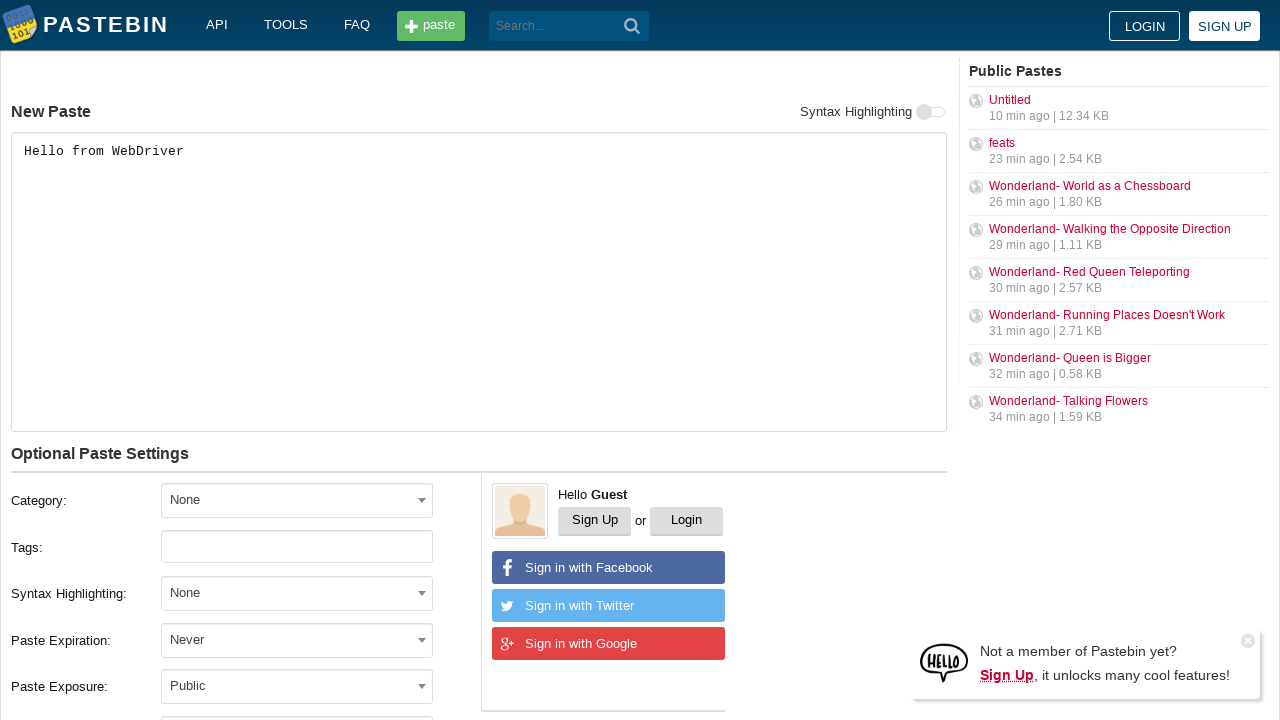

Clicked expiration dropdown to open it at (297, 640) on #w0 > div.post-form__bottom > div.post-form__left > div.form-group.field-postfor
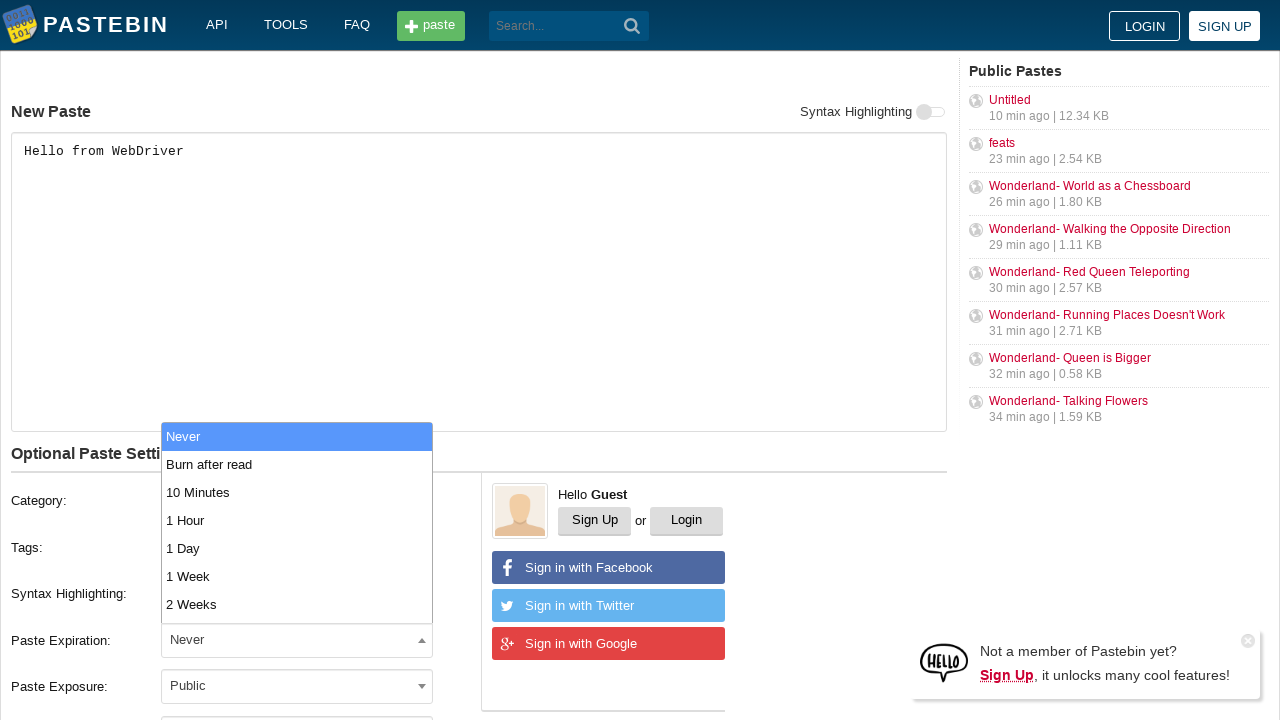

Expiration dropdown options loaded
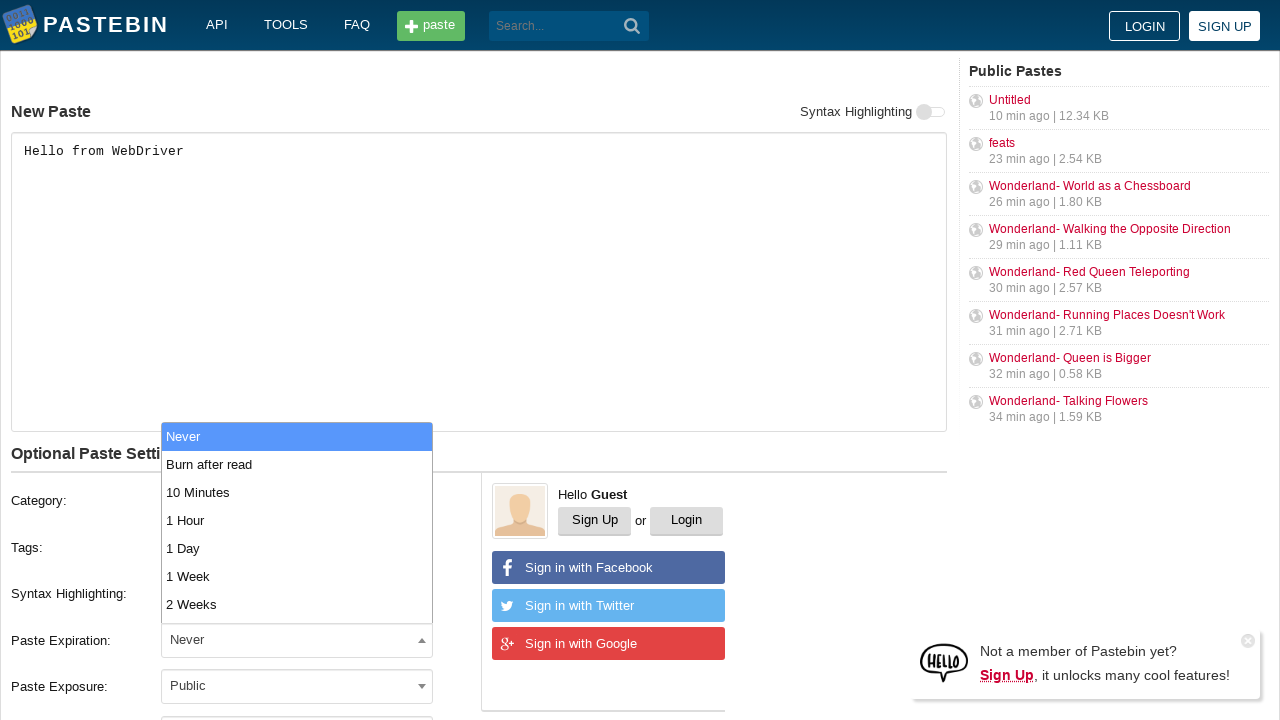

Selected third expiration option (10 Minutes) at (297, 492) on xpath=//*[@class='select2-results__options']/li[3]
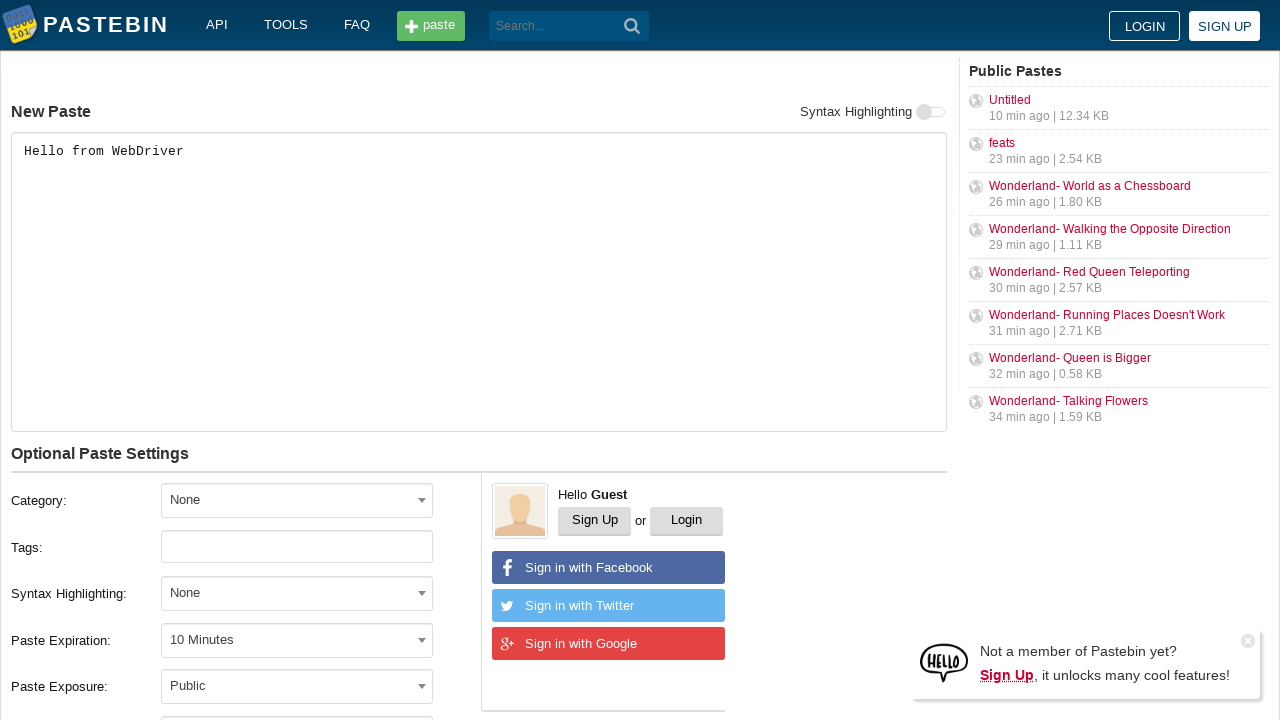

Filled paste name field with 'helloweb' on #postform-name
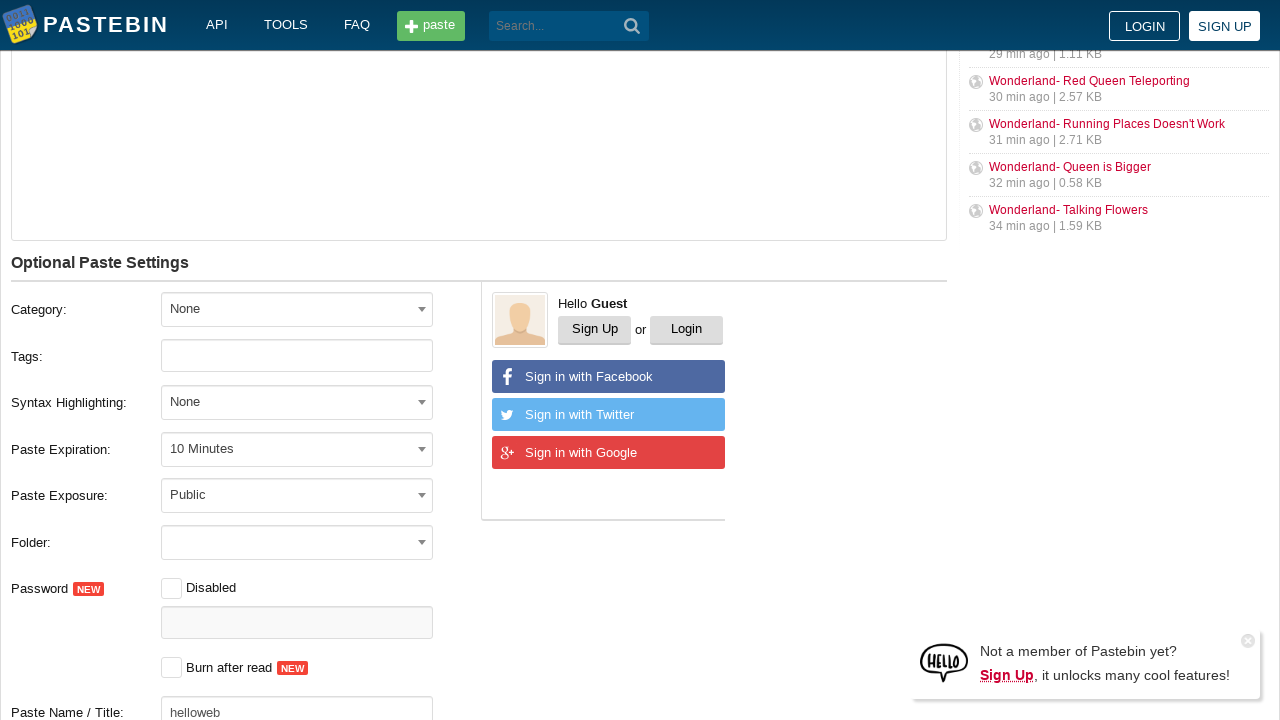

Clicked submit button to create paste at (240, 400) on #w0 > div.post-form__bottom > div.post-form__left > div.form-group.form-btn-cont
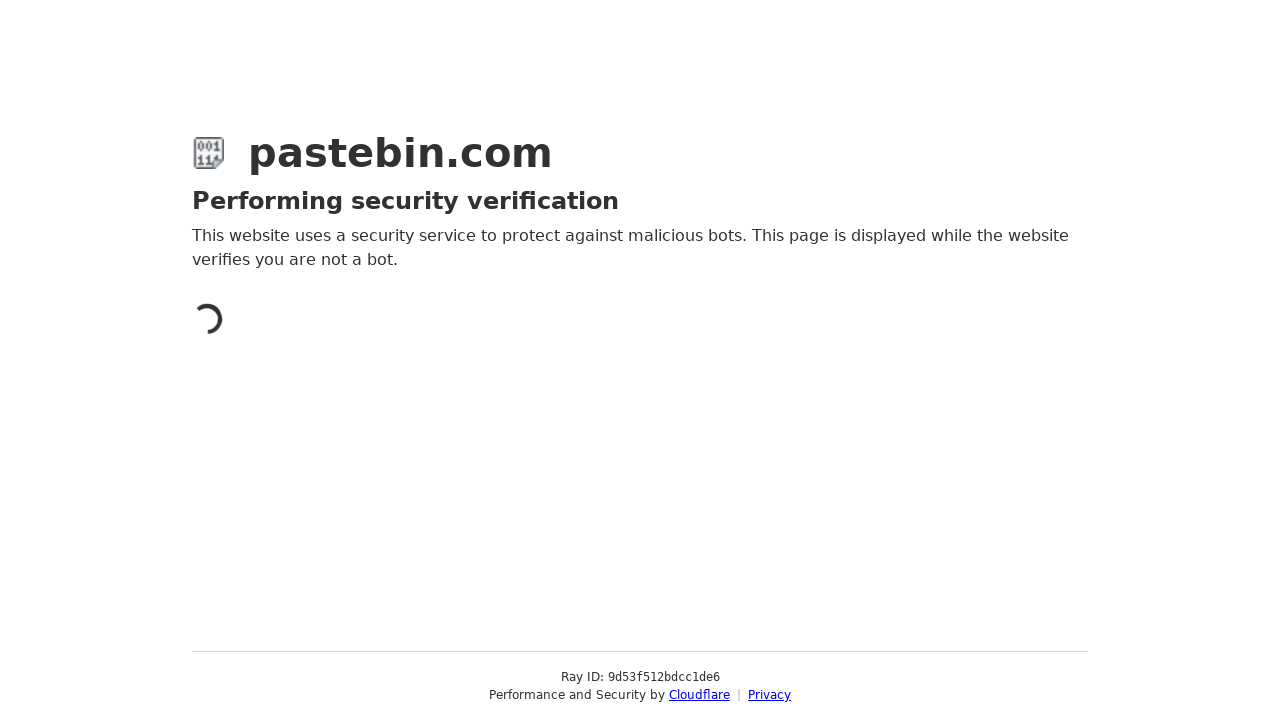

Paste created successfully and navigated to result page
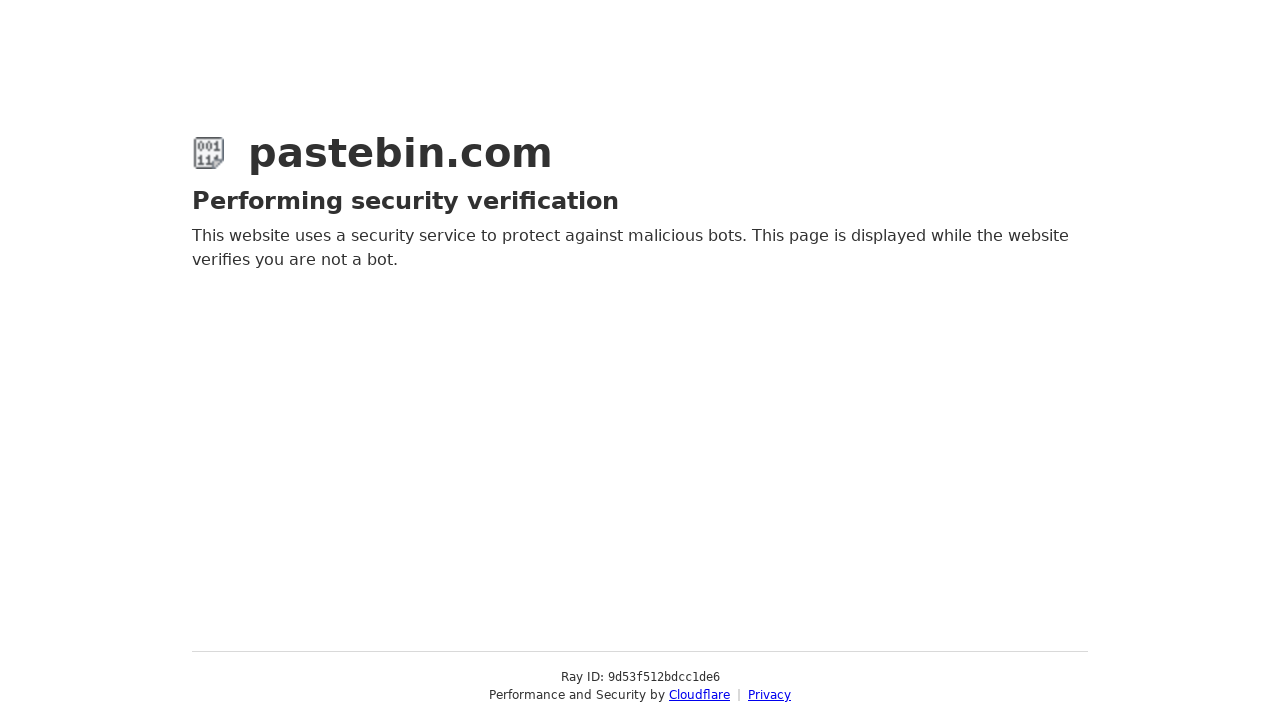

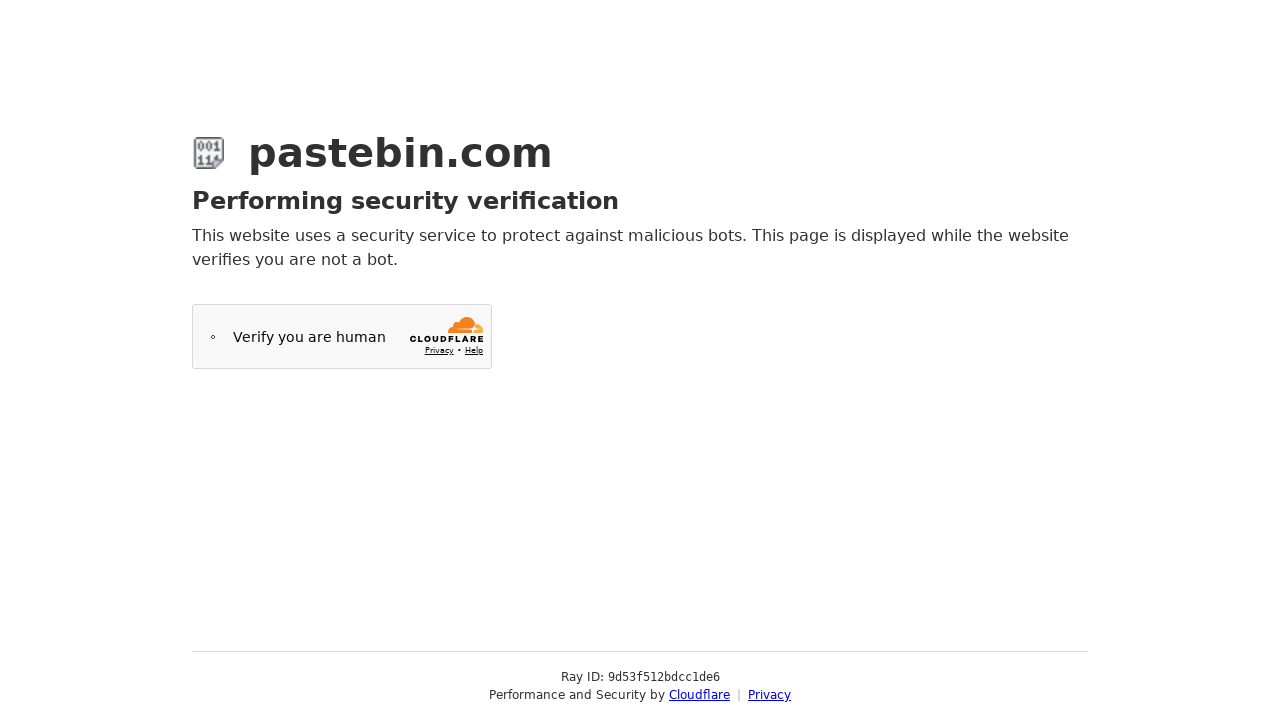